Tests the Checkboxradio jQuery UI component by selecting multiple radio buttons and checkboxes for hotel room options.

Starting URL: https://jqueryui.com/

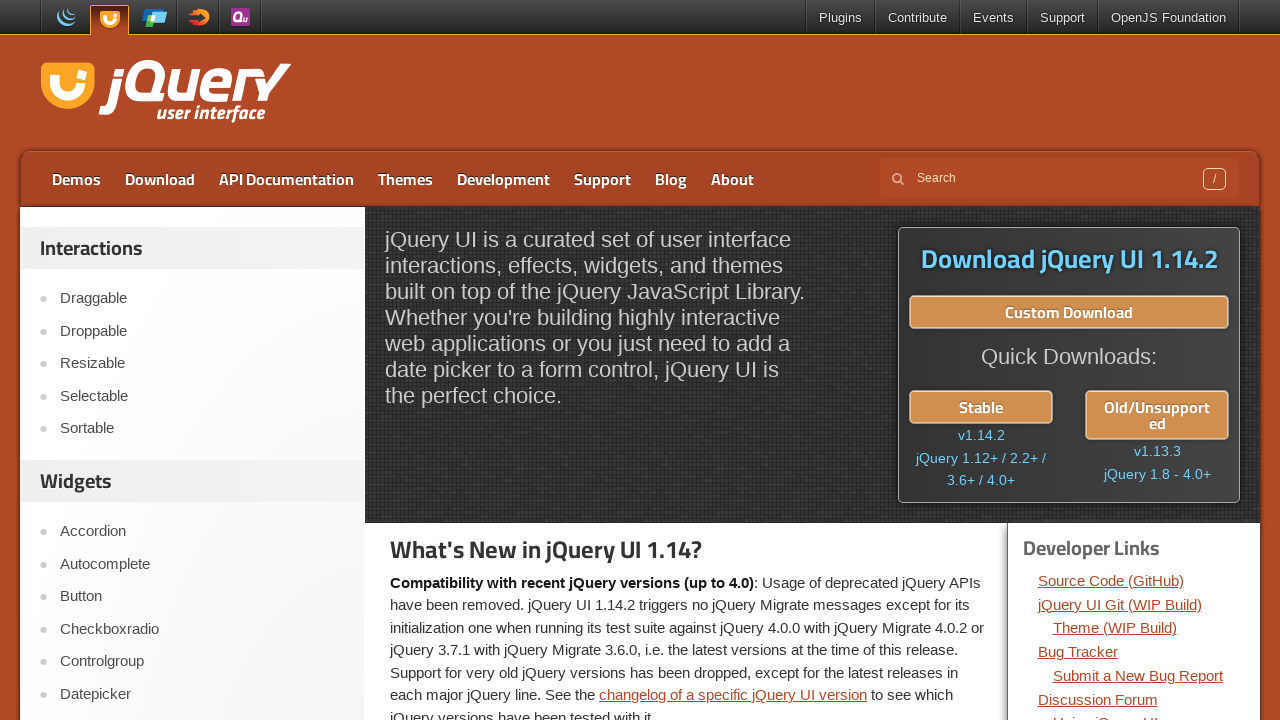

Clicked on Checkboxradio link at (202, 629) on text=Checkboxradio
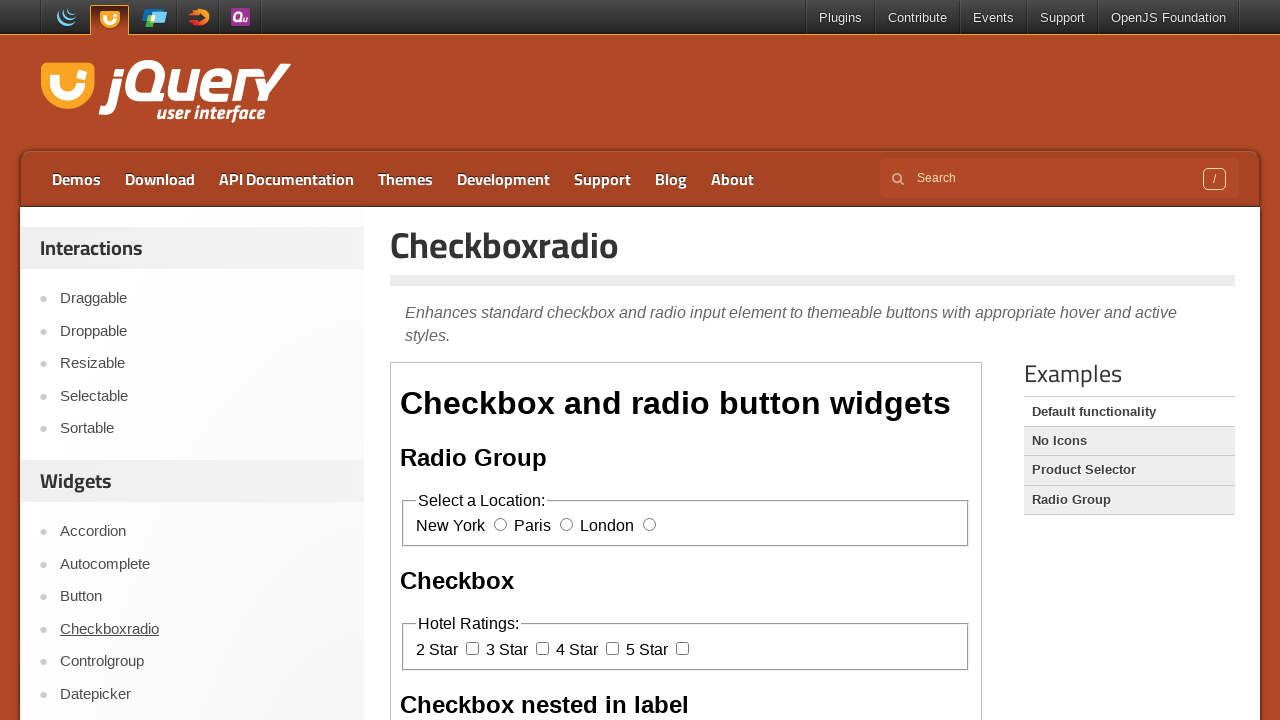

Scrolled down 300 pixels to view the demo
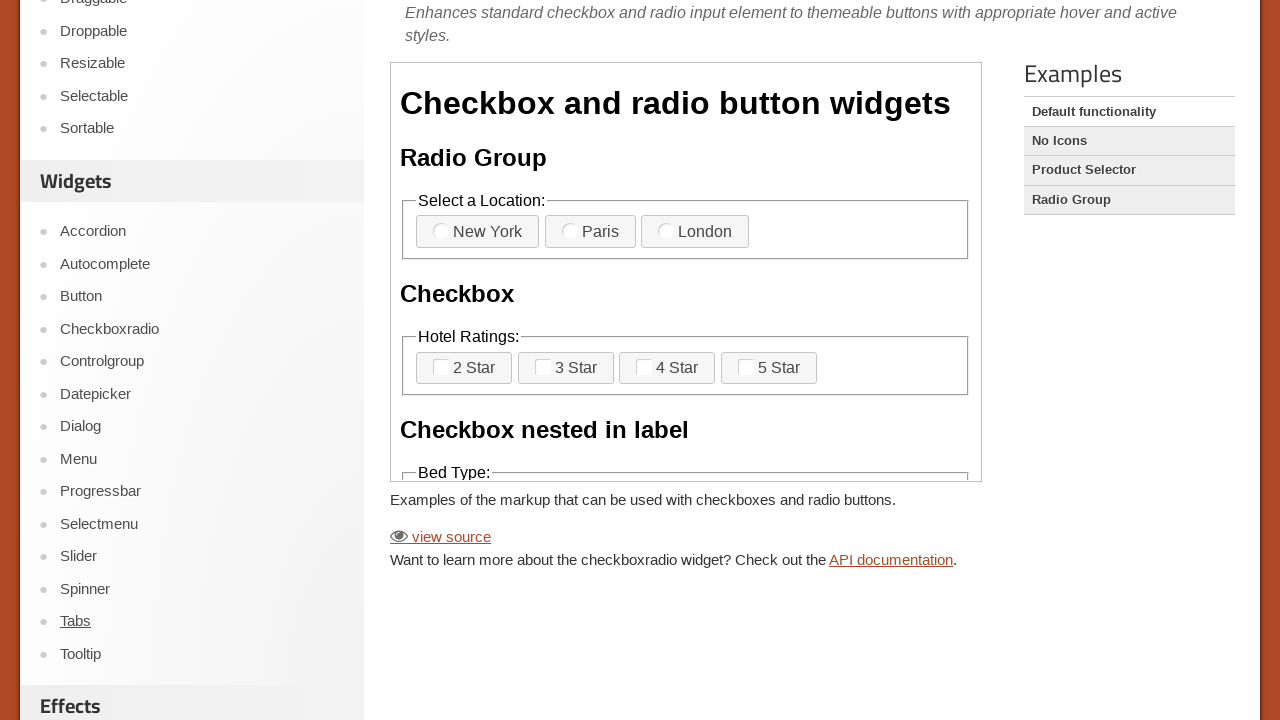

Located the demo iframe
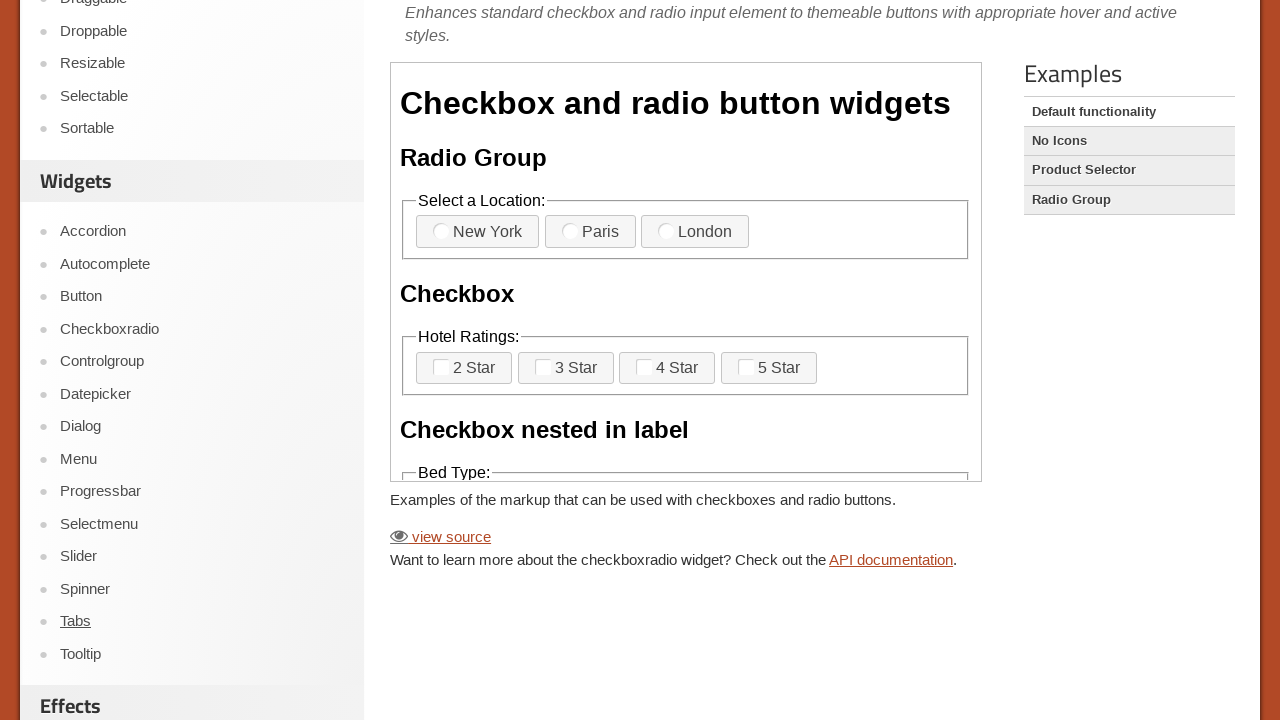

Selected the first radio button option at (478, 232) on iframe.demo-frame >> nth=0 >> internal:control=enter-frame >> label.ui-checkboxr
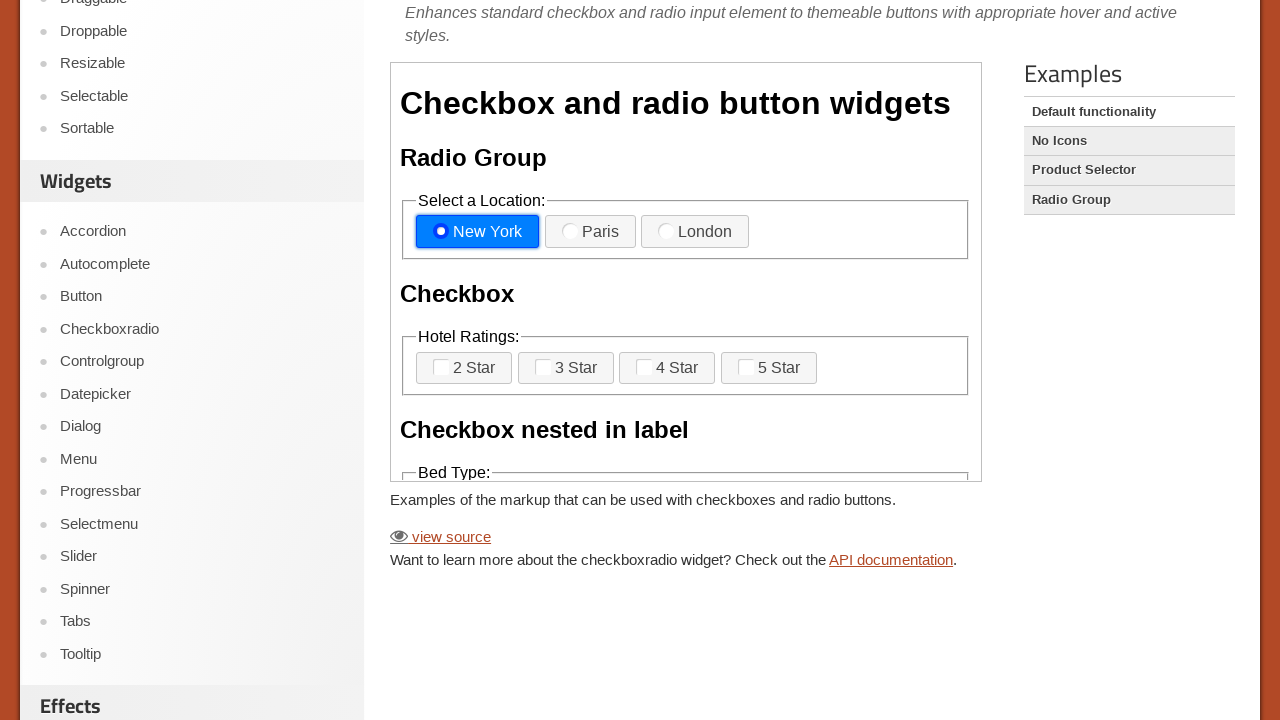

Selected the 5 Star rating option at (769, 368) on iframe.demo-frame >> nth=0 >> internal:control=enter-frame >> text=5 Star
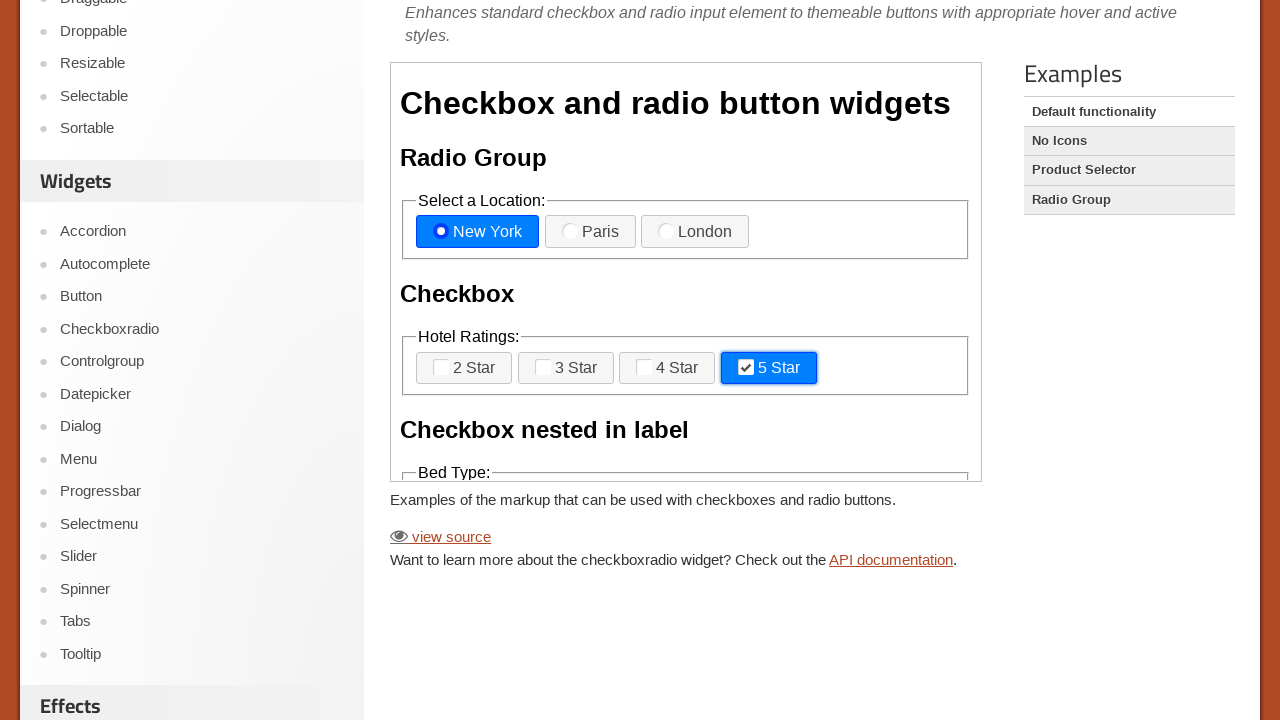

Selected the 1 King bed option at (832, 444) on iframe.demo-frame >> nth=0 >> internal:control=enter-frame >> text=1 King
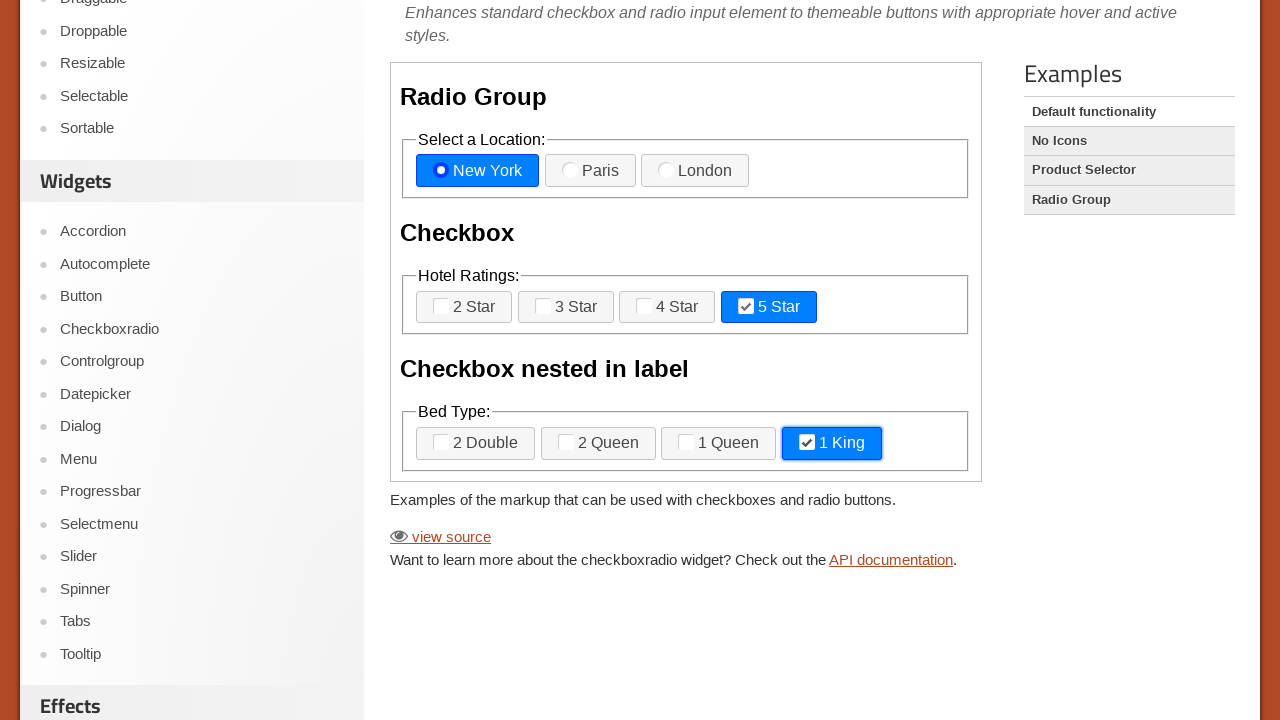

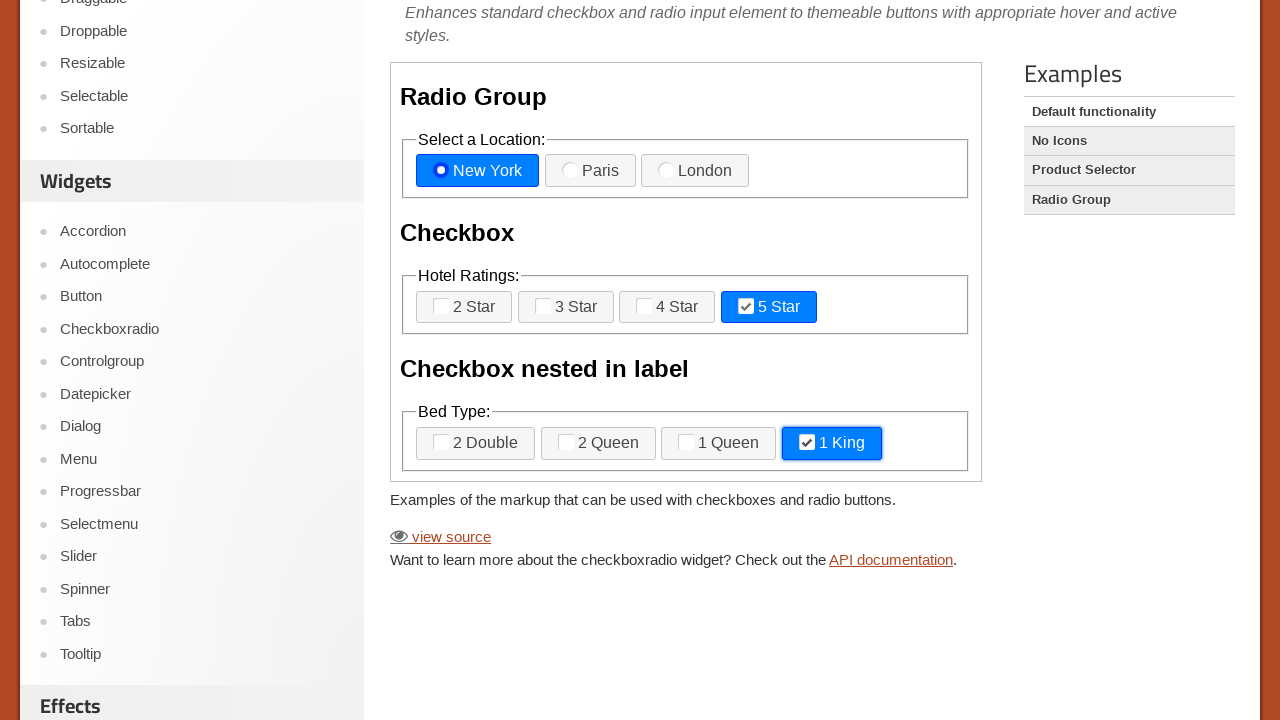